Tests browser navigation using JavaScript execution to refresh, navigate forward and backward, and click elements

Starting URL: http://demo.automationtesting.in/

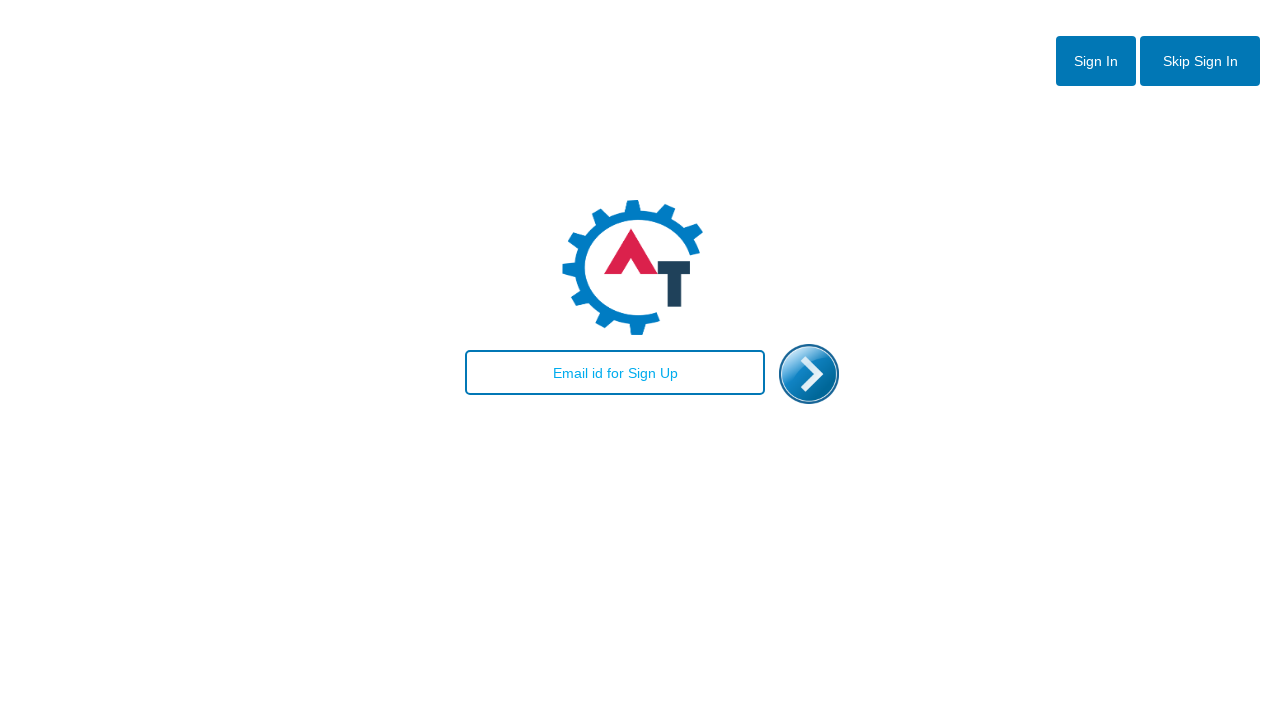

Refreshed page using JavaScript history.go(0)
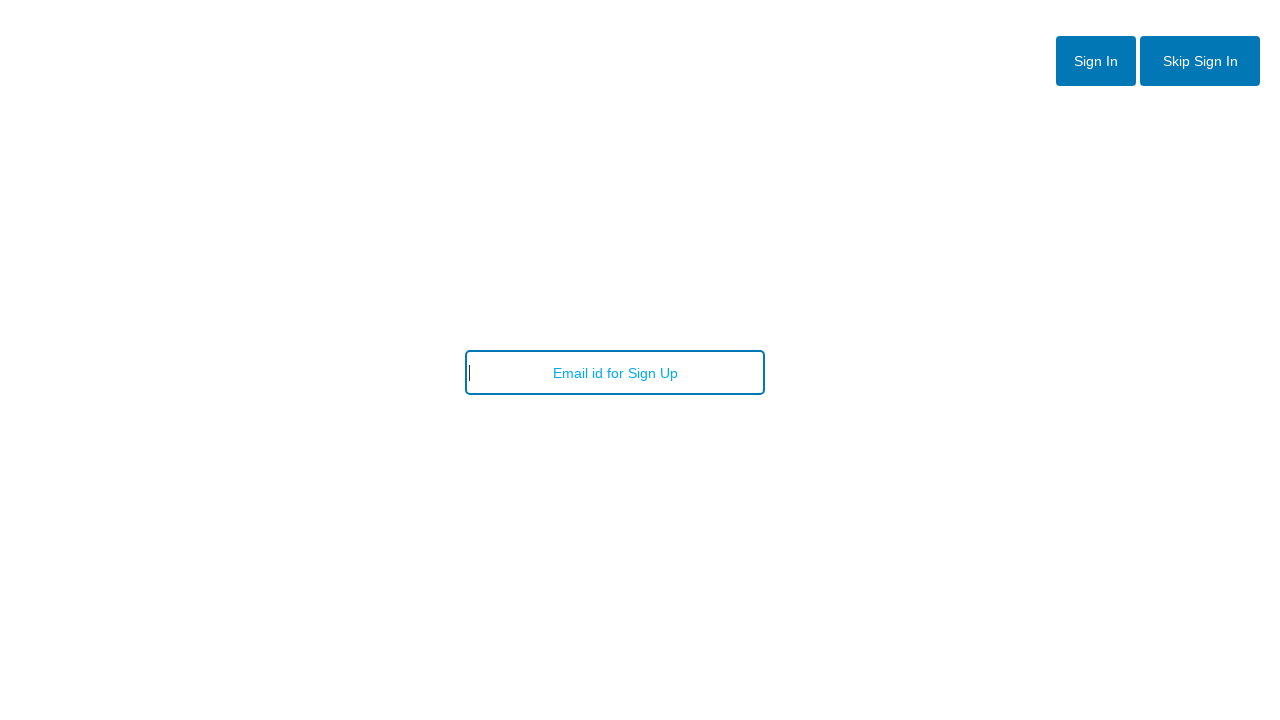

Waited 3 seconds for page to refresh
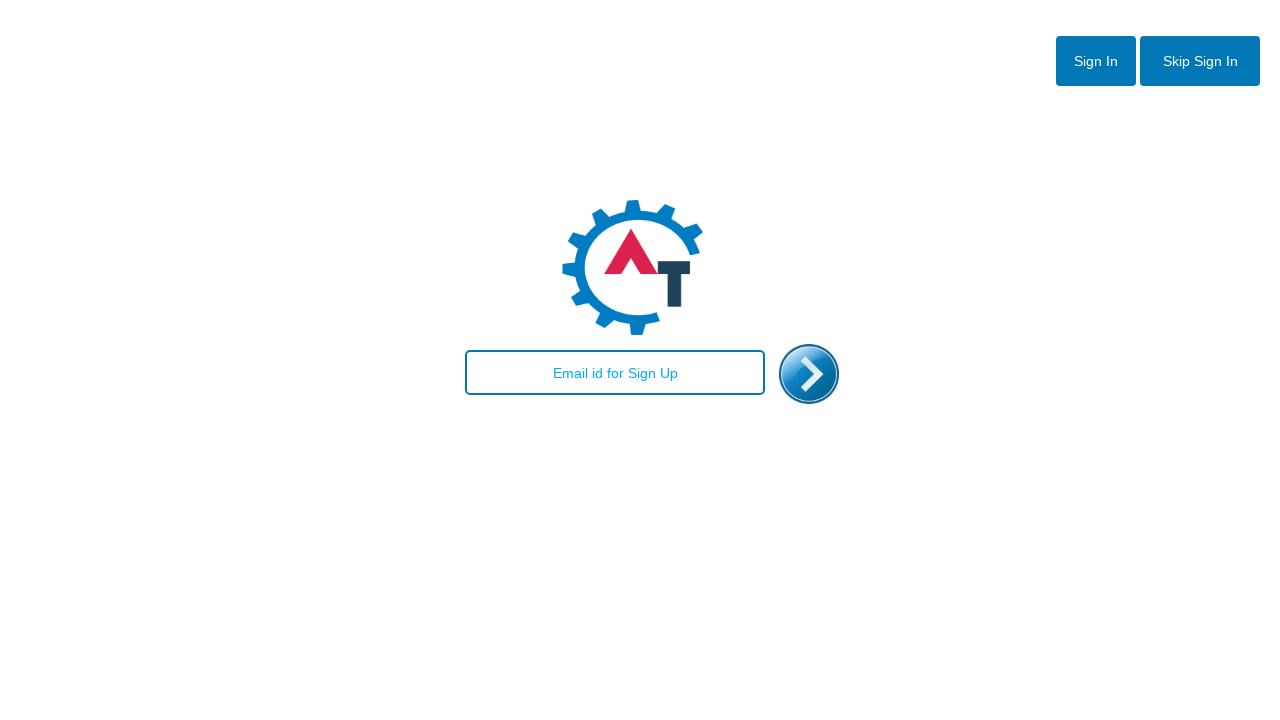

Clicked 'enterimg' element using JavaScript
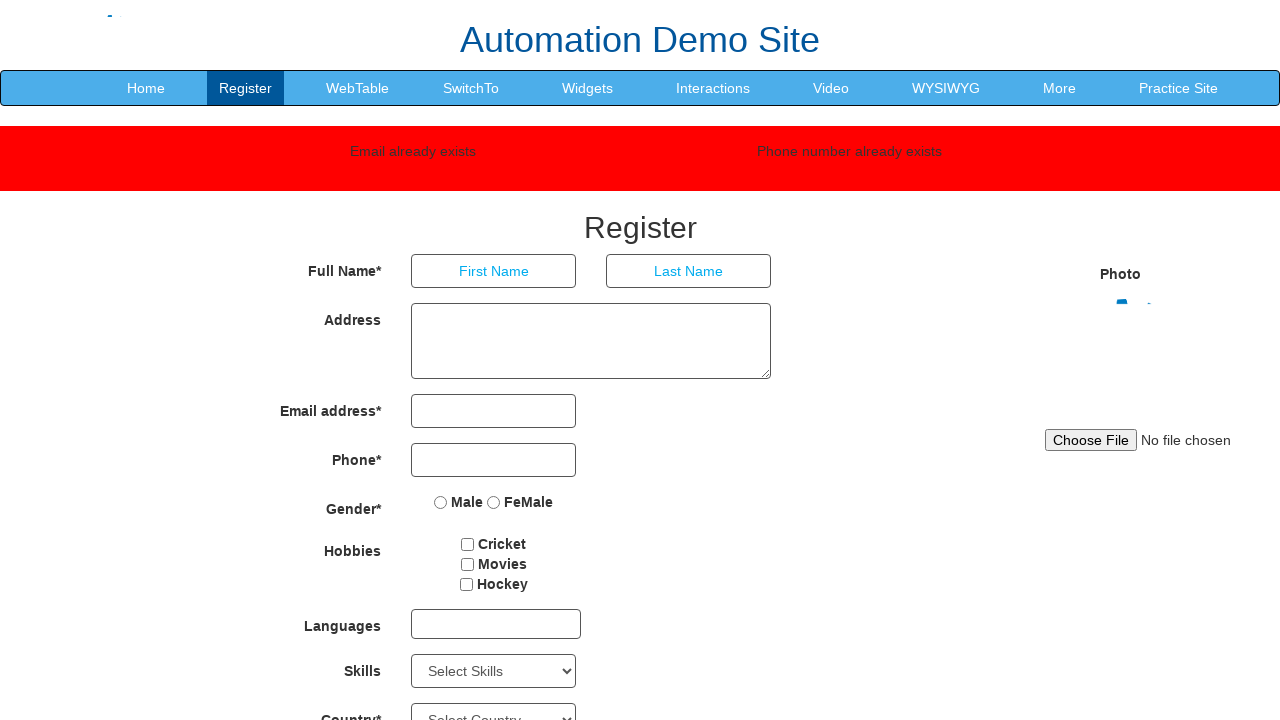

Waited 3 seconds for element interaction to complete
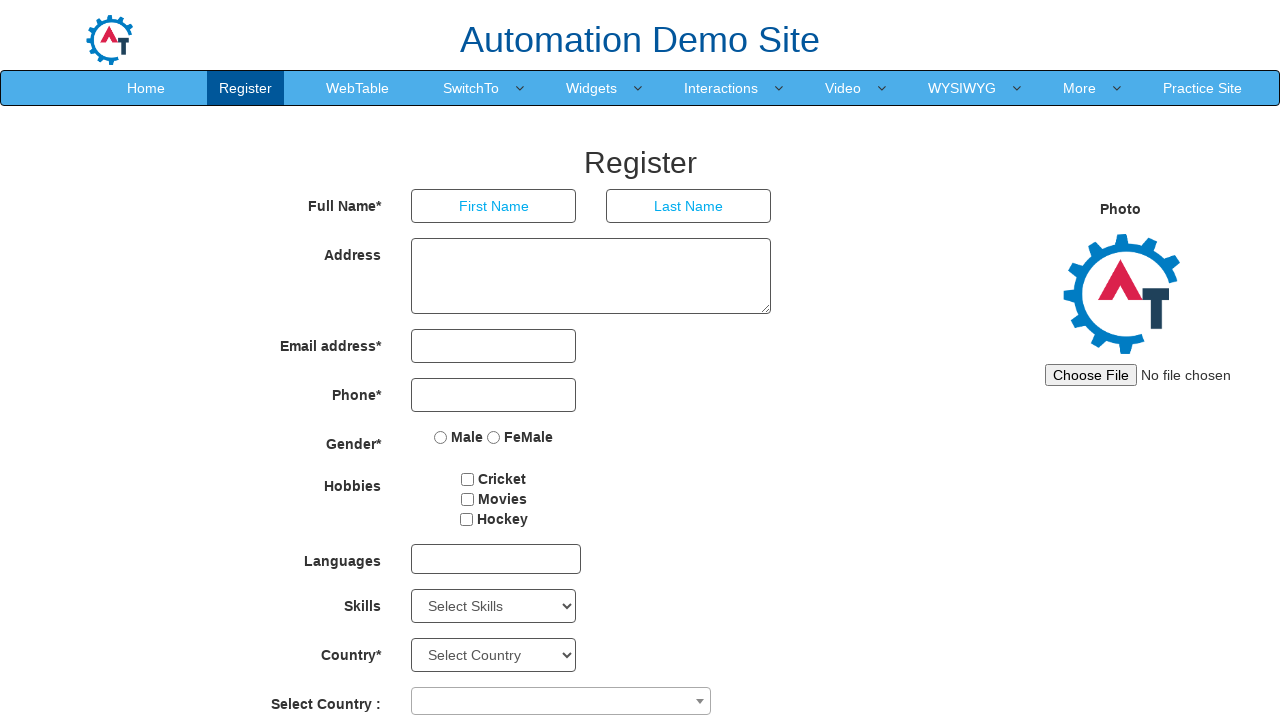

Navigated backward using JavaScript window.history.back()
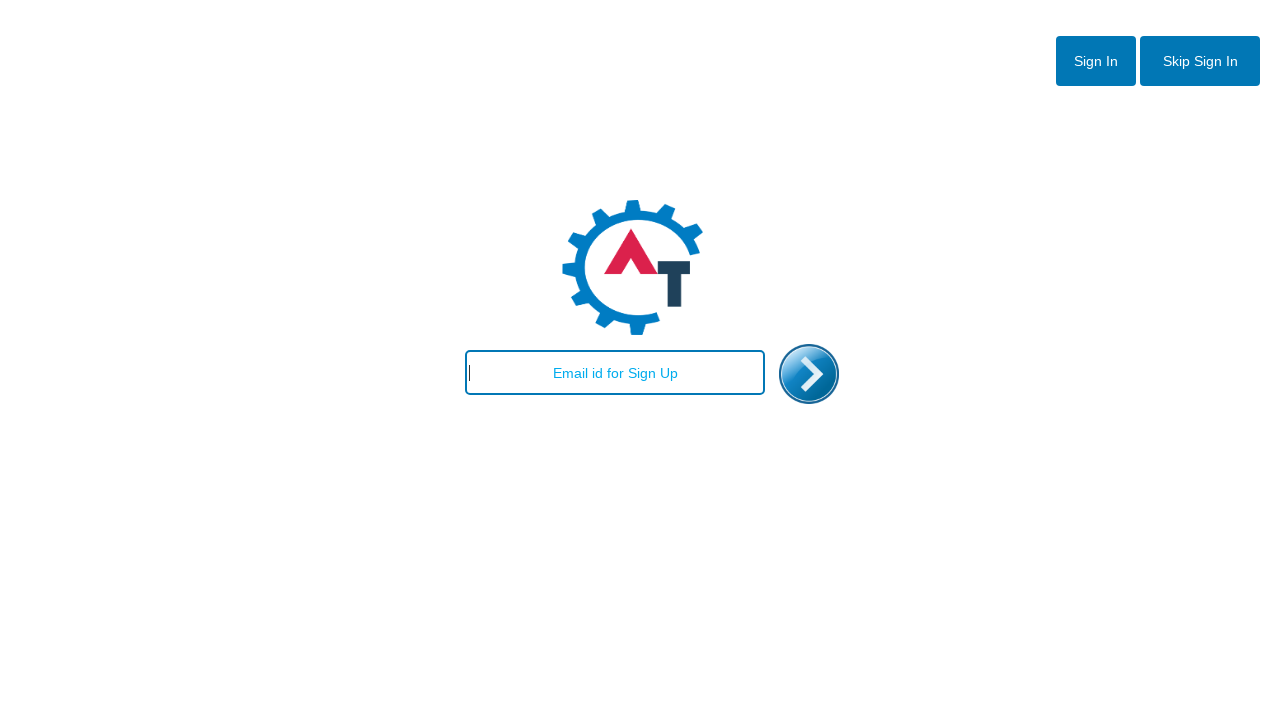

Waited 3 seconds for backward navigation to complete
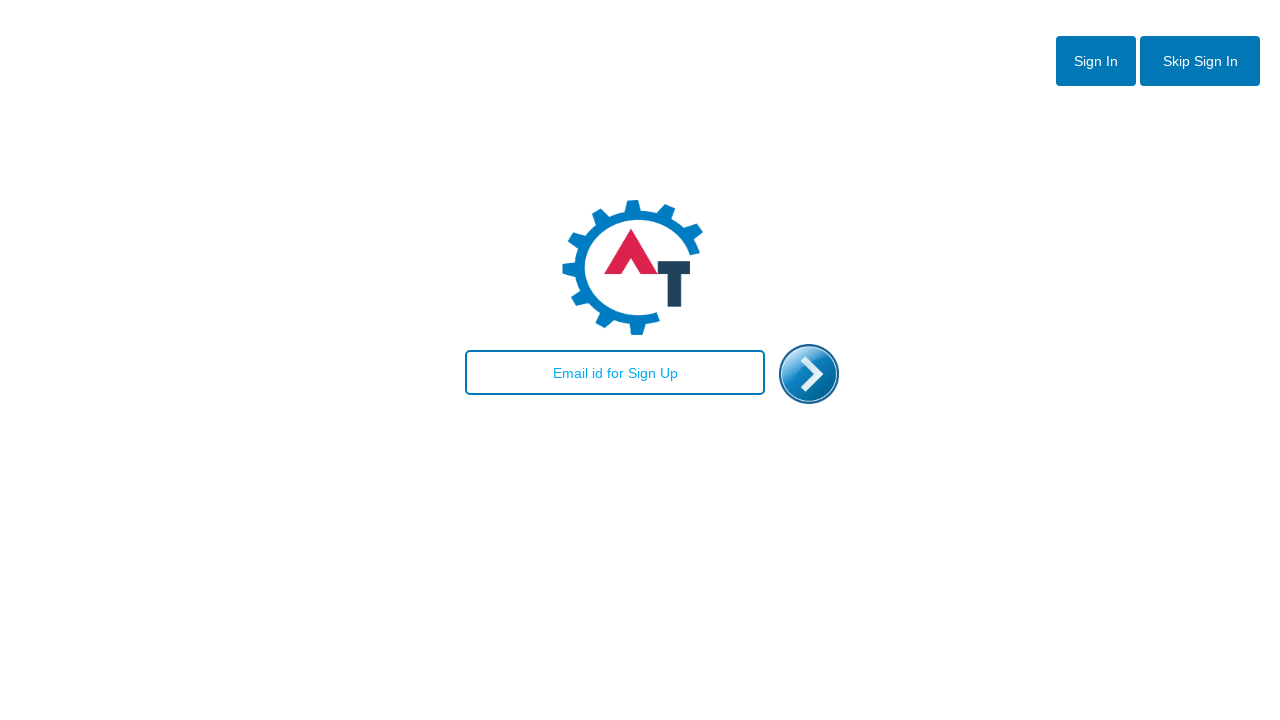

Navigated forward using JavaScript window.history.forward()
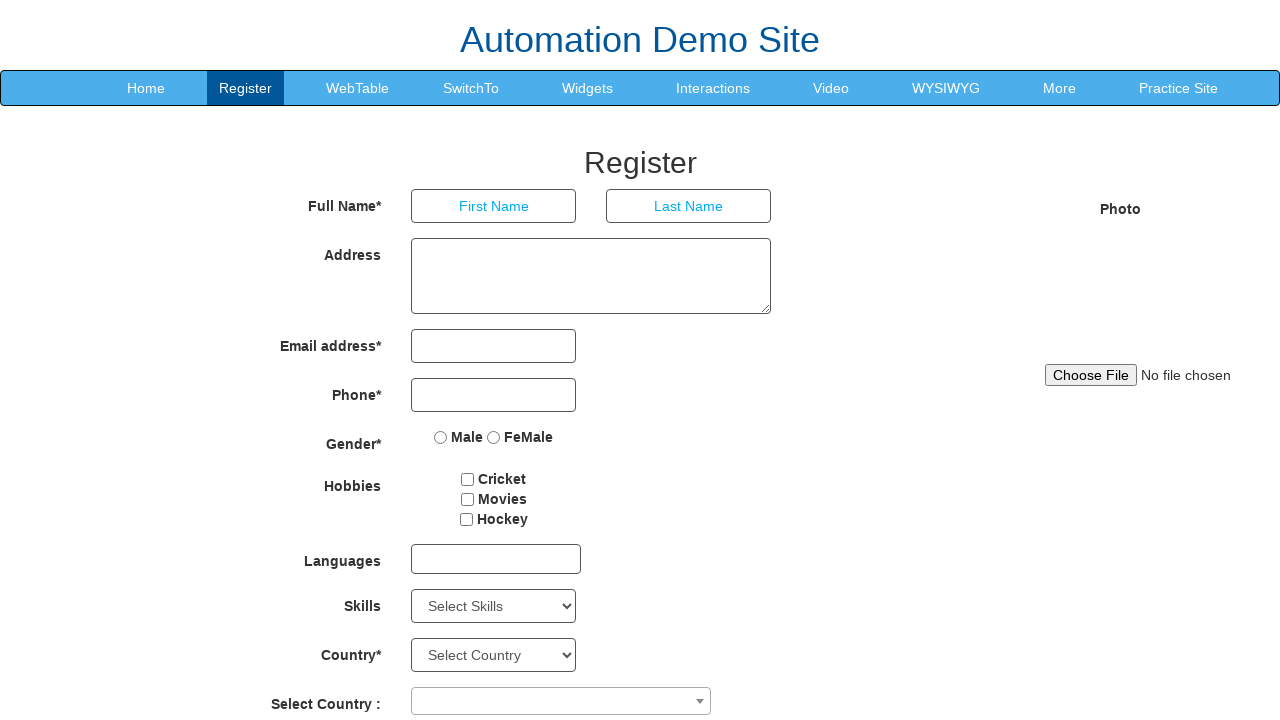

Waited 3 seconds for forward navigation to complete
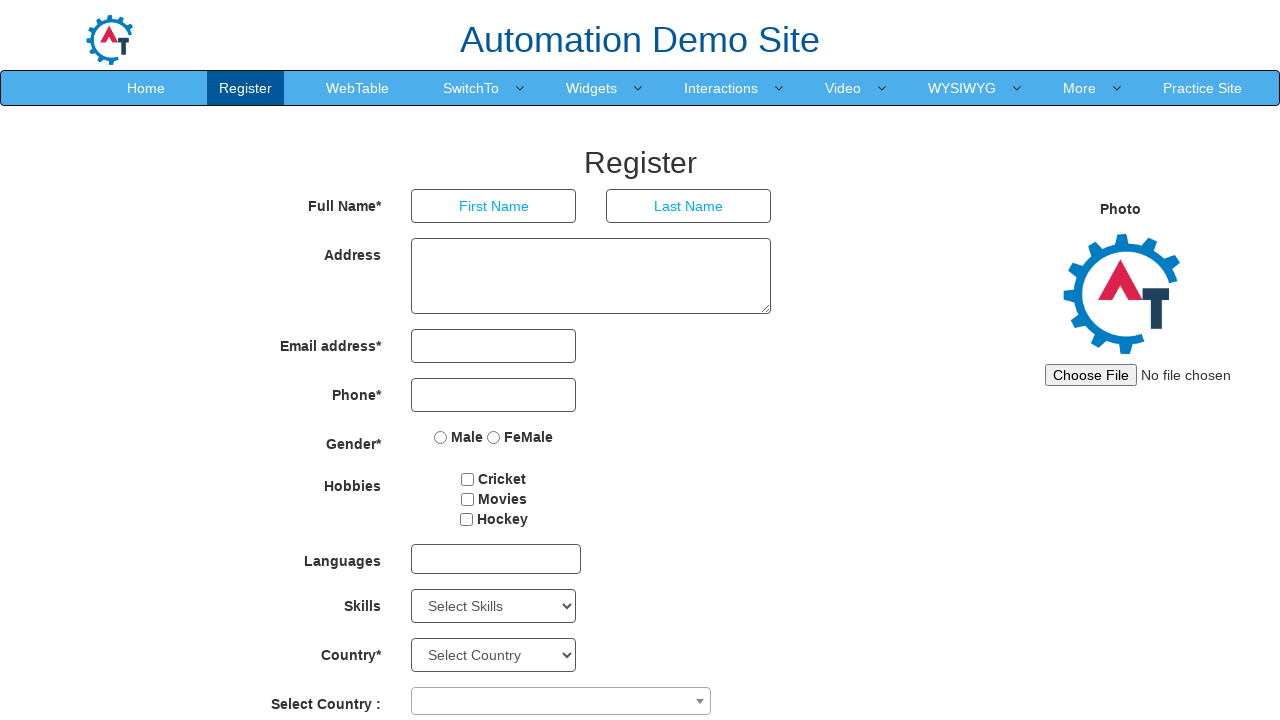

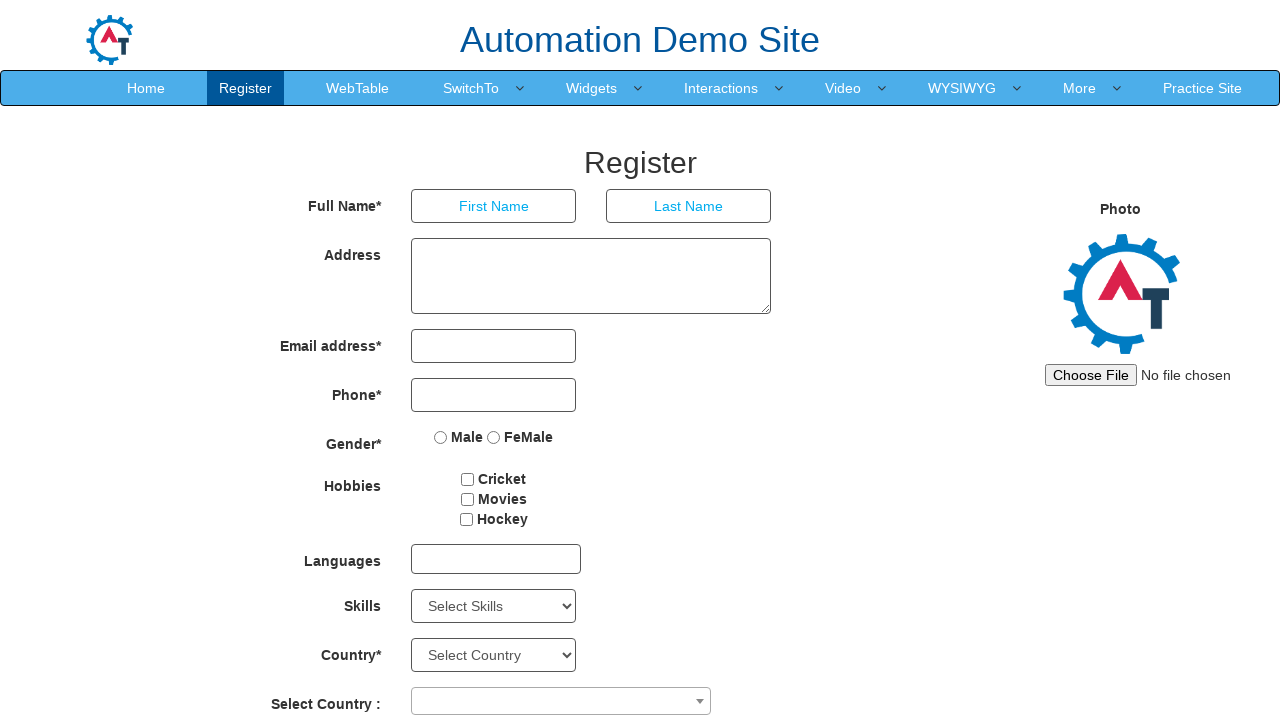